Tests the interactive Hello example by entering a name and verifying the greeting updates dynamically

Starting URL: https://angularjs.org

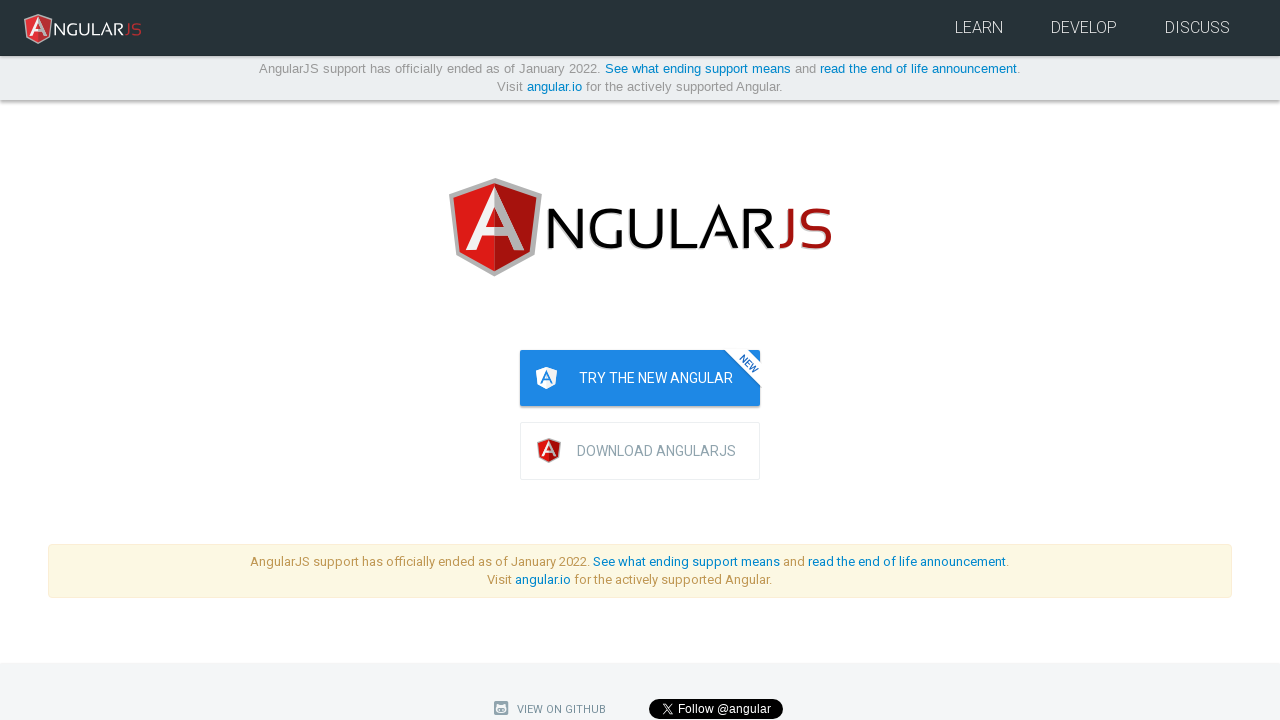

Clicked the name input field bound to yourName model at (940, 360) on [ng-model="yourName"]
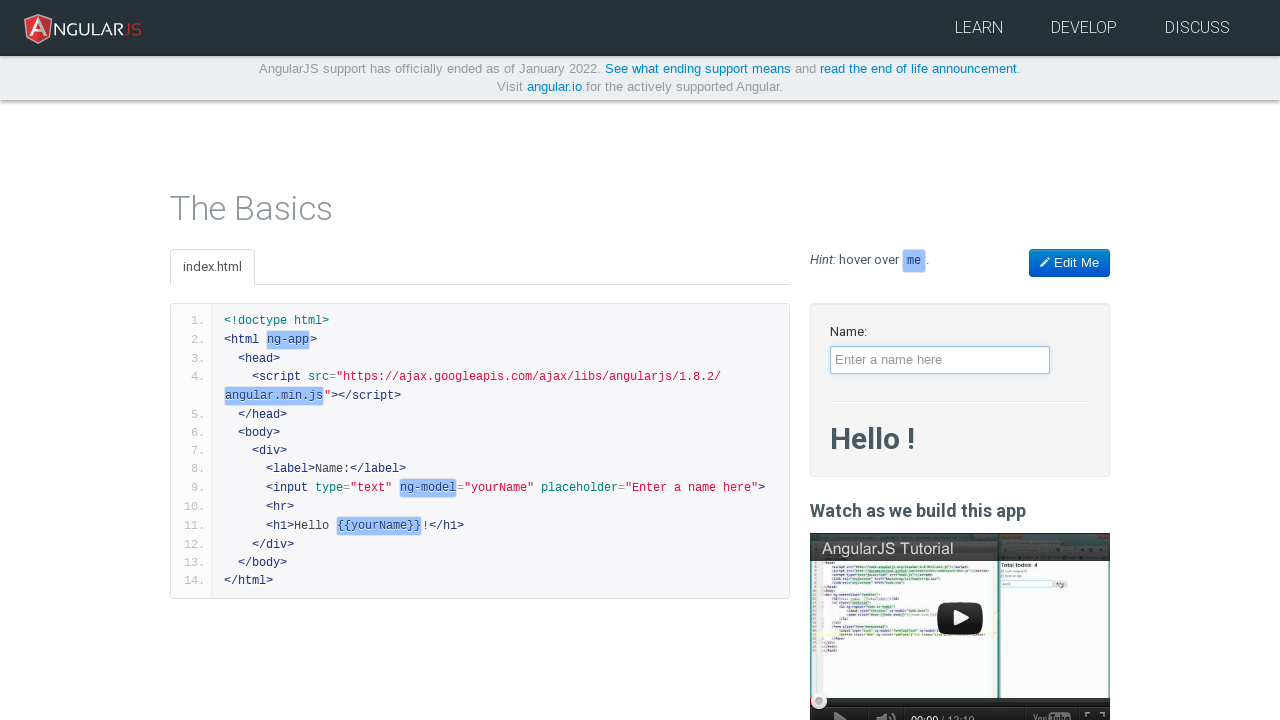

Entered 'Jeff' in the name input field on [ng-model="yourName"]
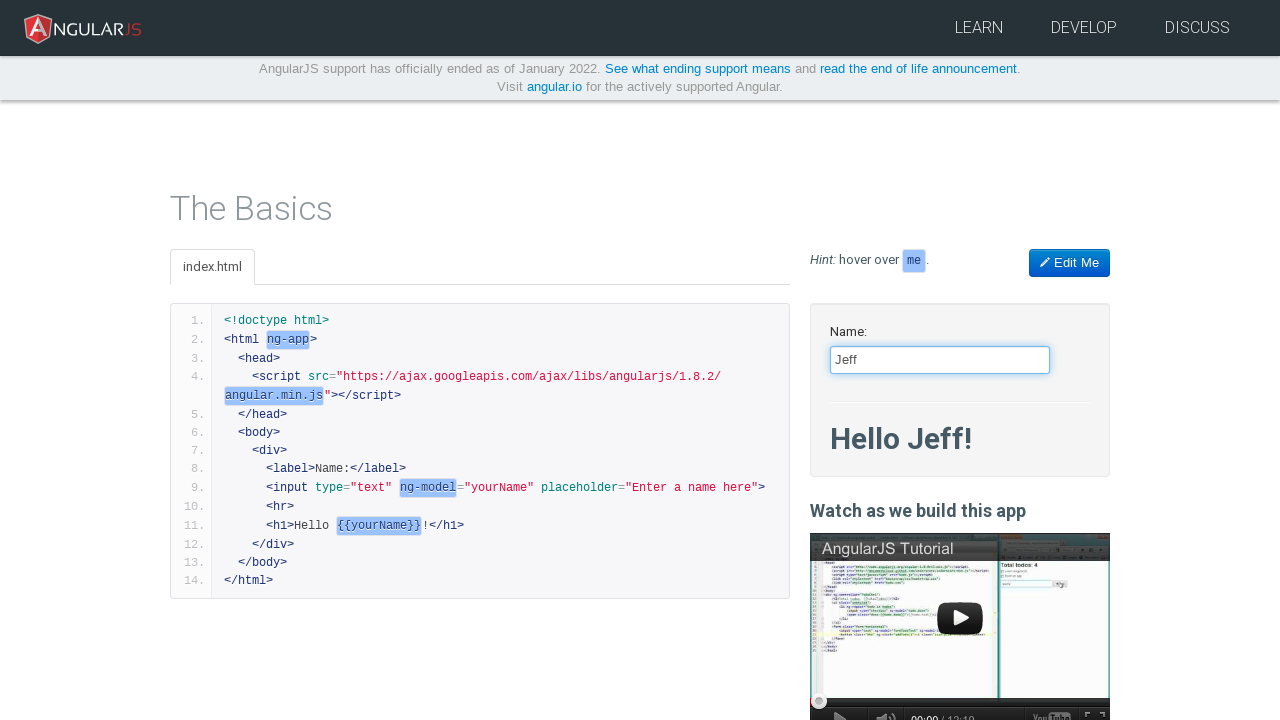

Greeting text updated and h1 element is visible
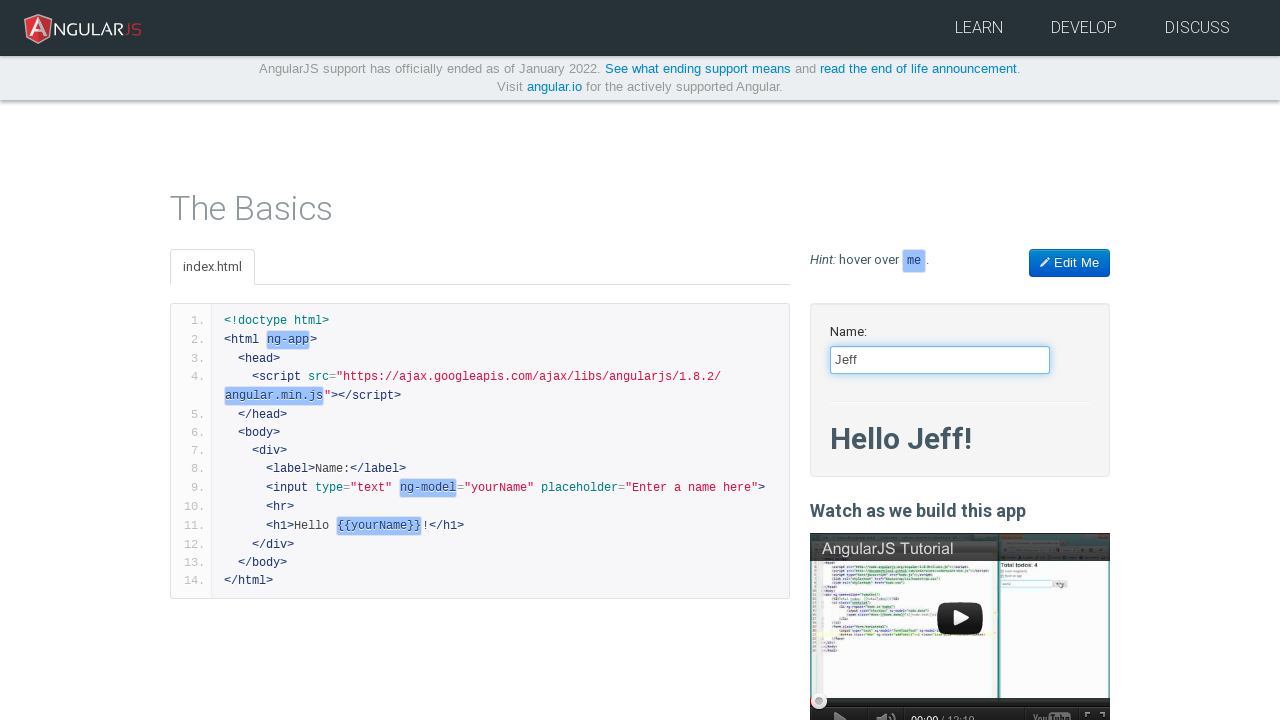

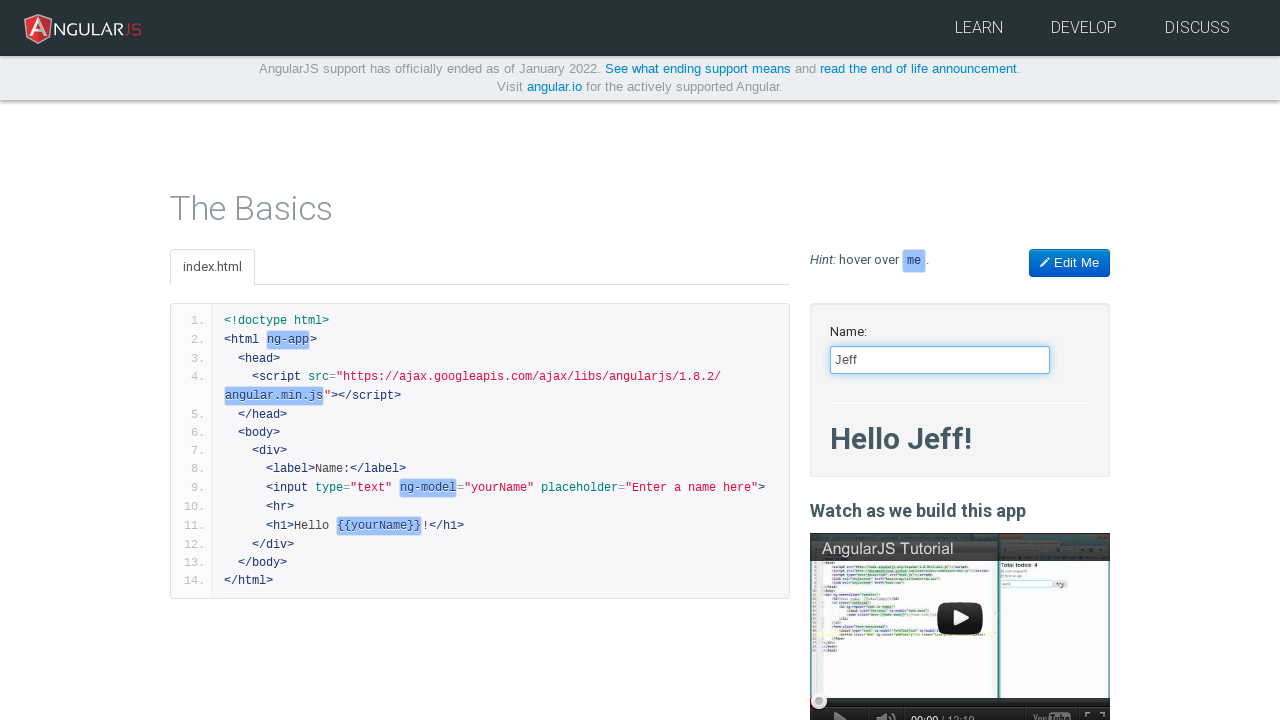